Tests A/B test opt-out functionality by visiting the split testing page, adding an opt-out cookie, refreshing the page, and verifying the heading changes to indicate no A/B test is active.

Starting URL: http://the-internet.herokuapp.com/abtest

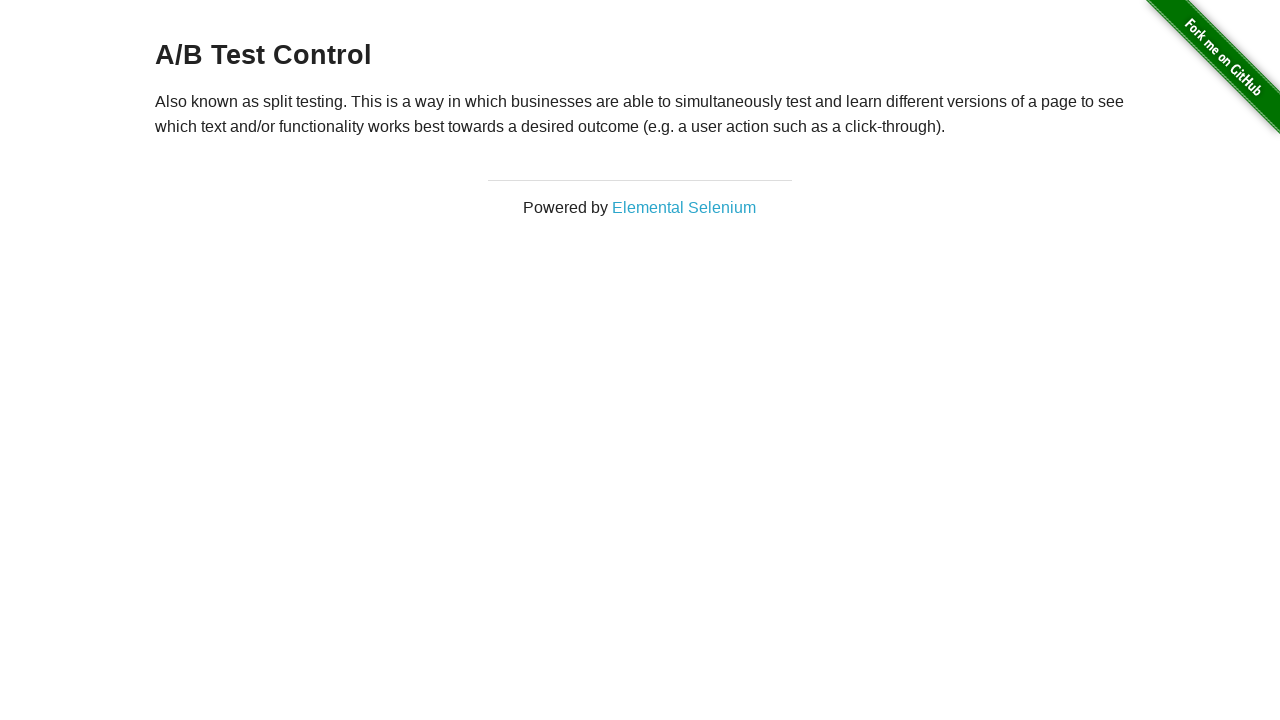

Navigated to A/B test page
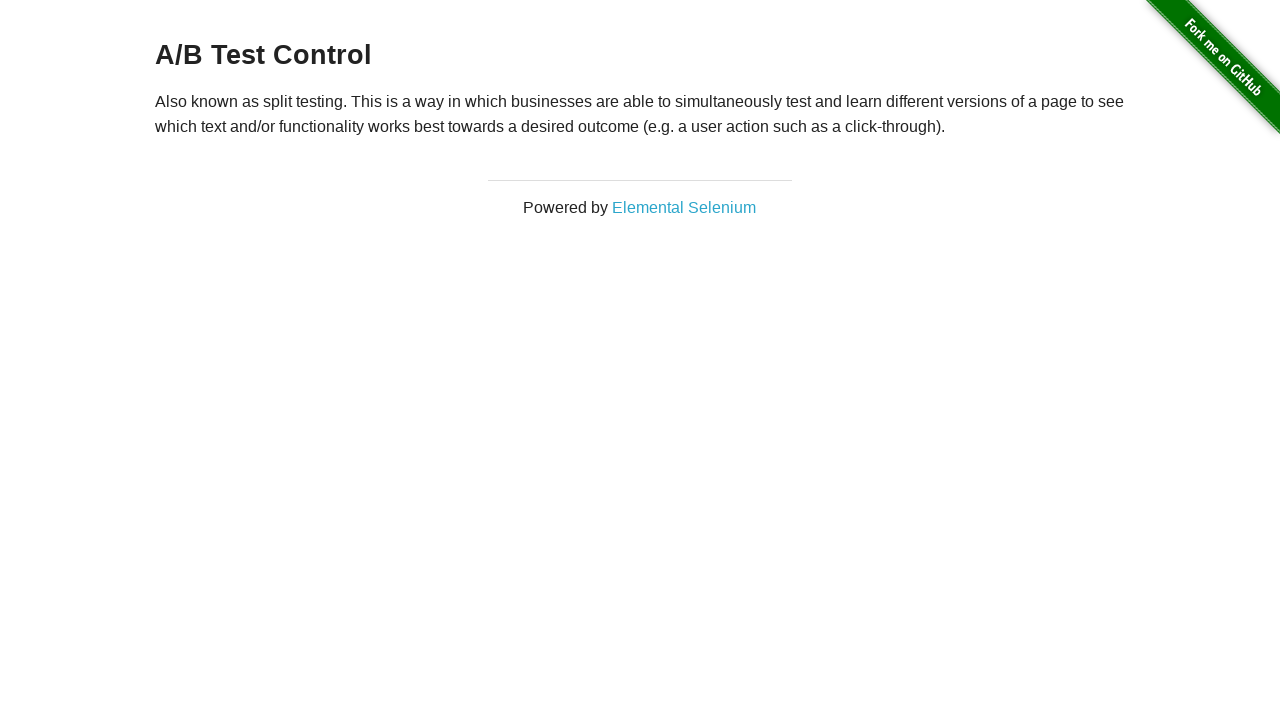

Located h3 heading element
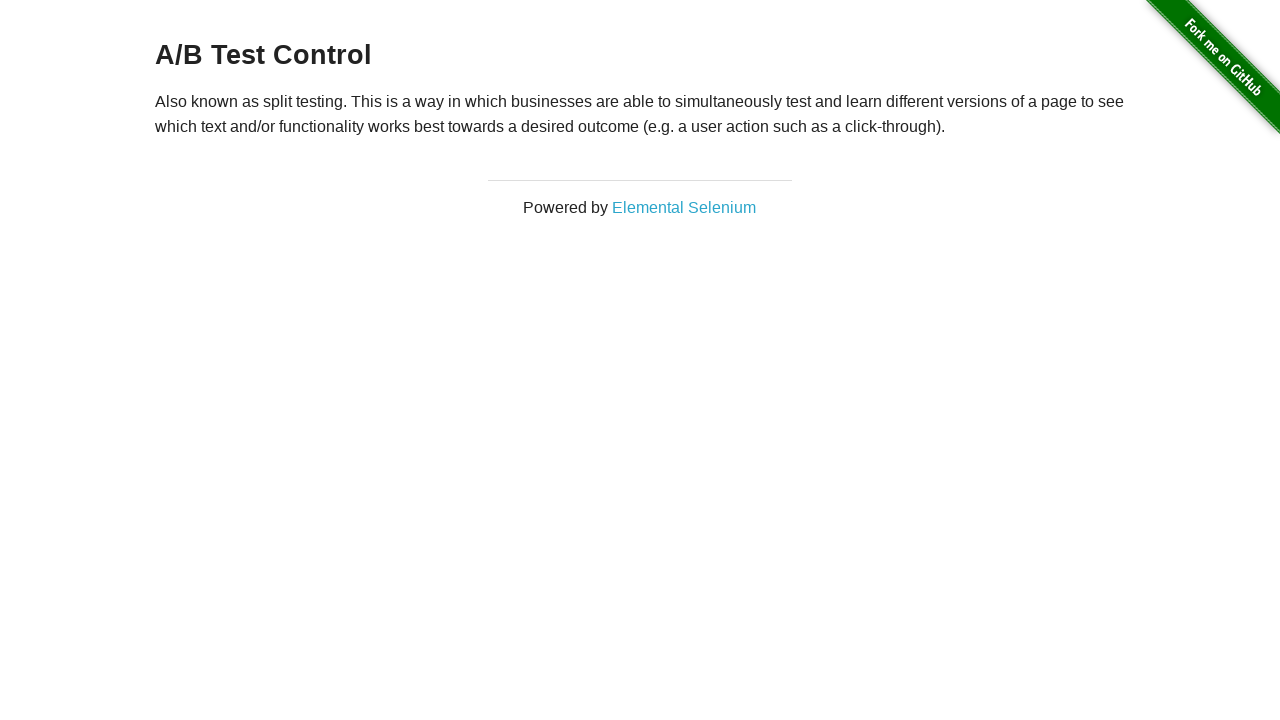

Retrieved heading text: 'A/B Test Control'
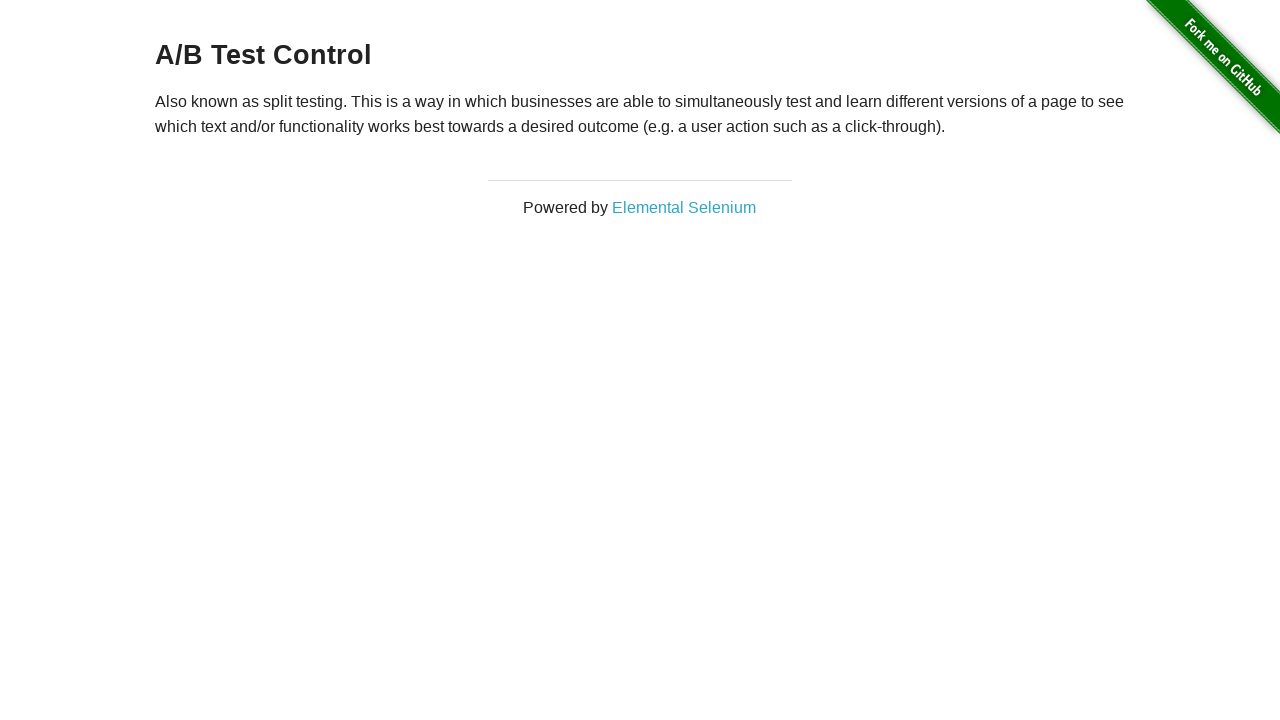

Added optimizelyOptOut cookie to opt out of A/B test
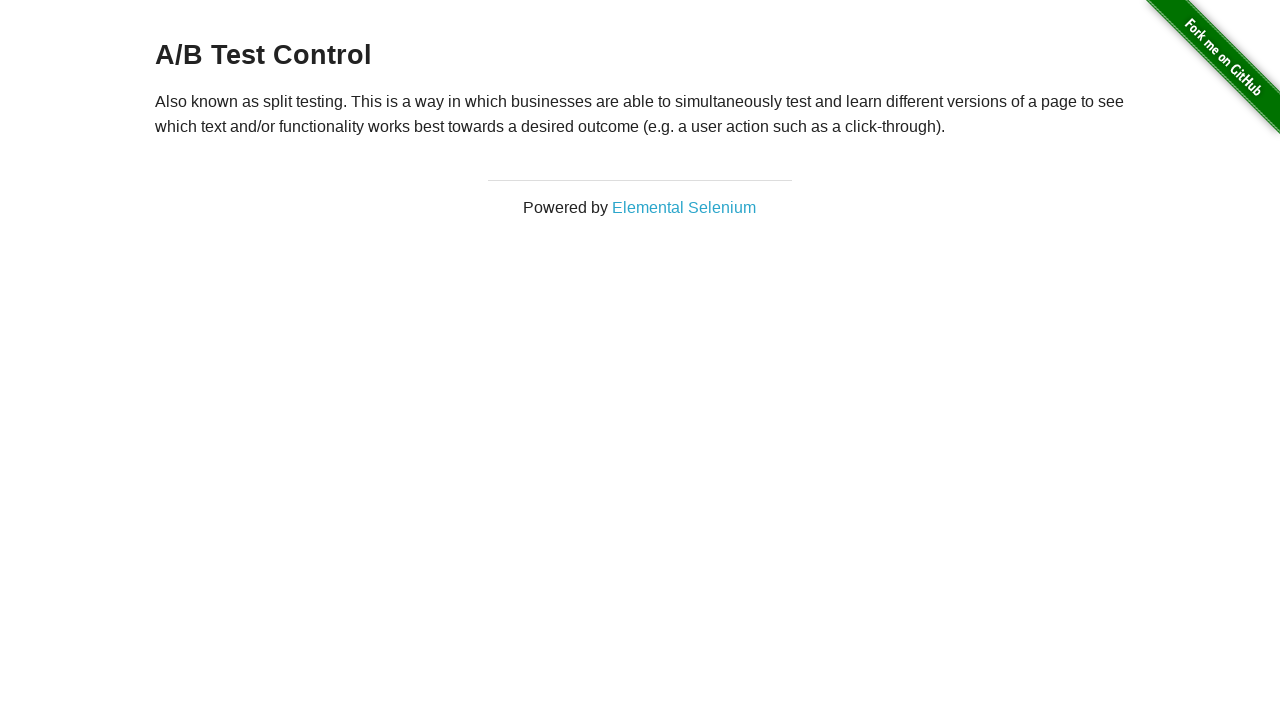

Reloaded page after adding opt-out cookie
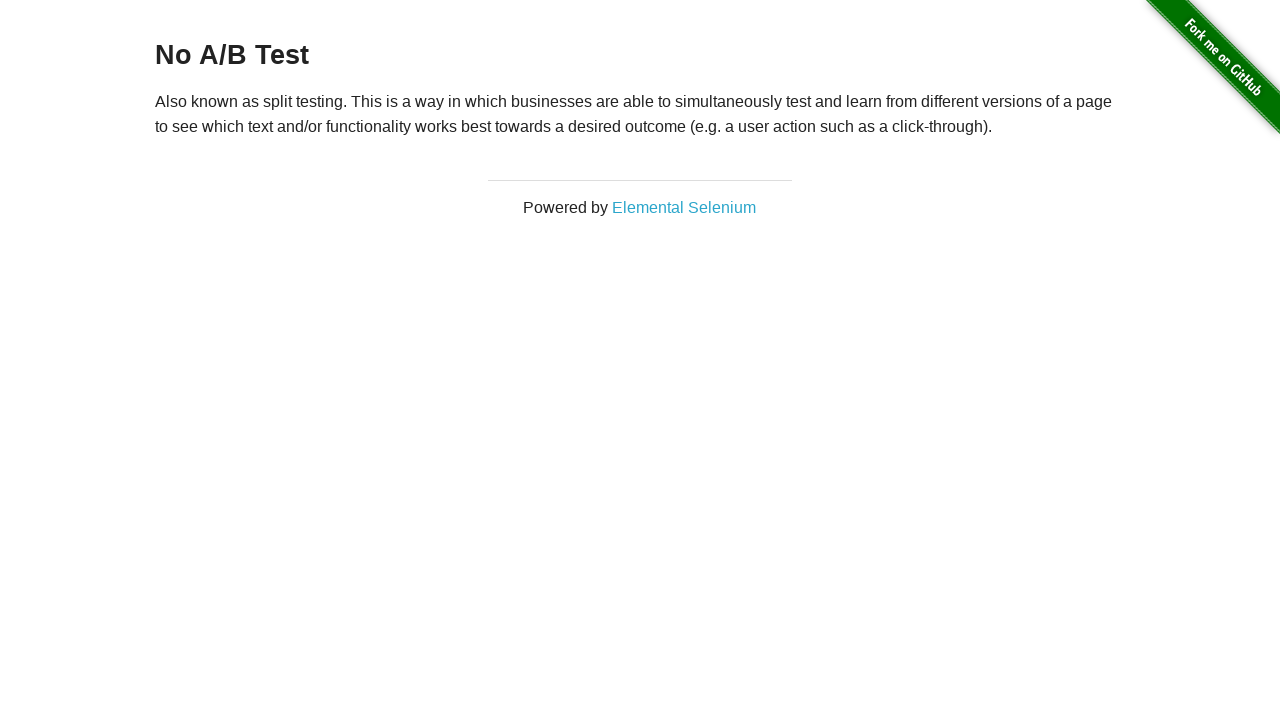

Retrieved updated heading text after reload: 'No A/B Test'
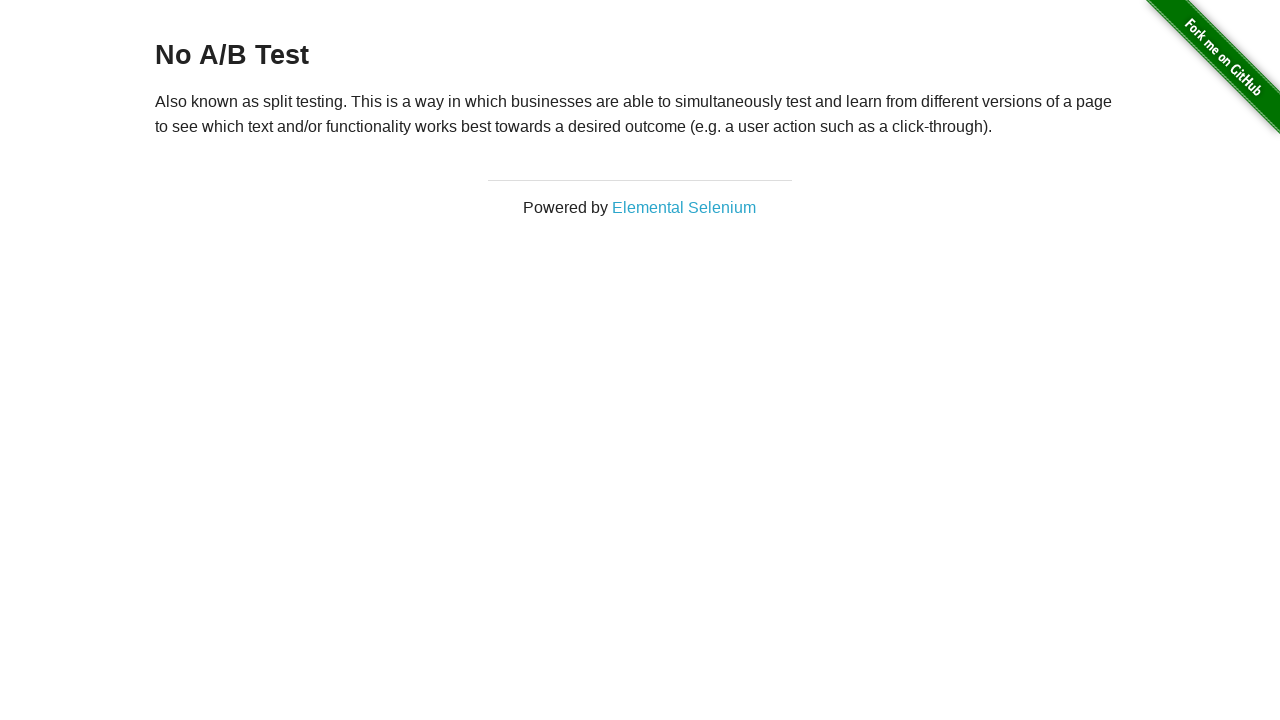

Verified heading text is 'No A/B Test' - opt-out successful
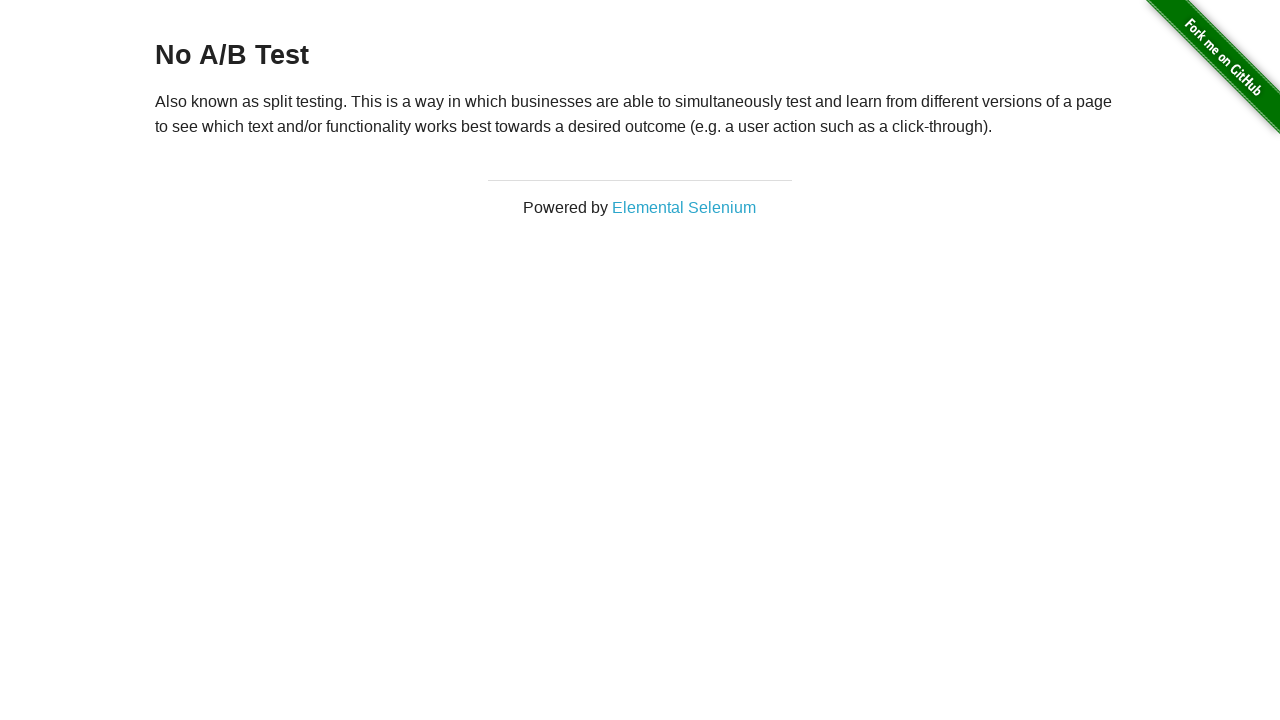

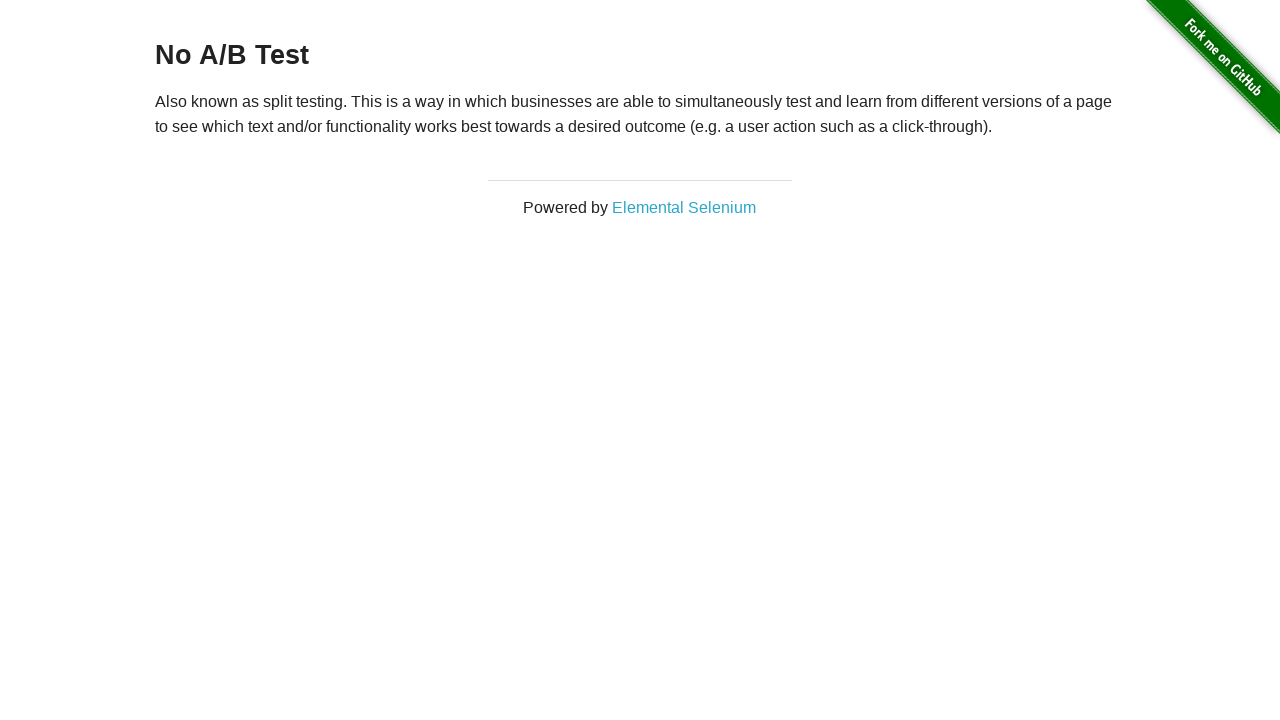